Tests browser multiple windows functionality by clicking a button to open a new window, switching to the new window, verifying the heading text, and closing the child window.

Starting URL: https://demoqa.com/browser-windows

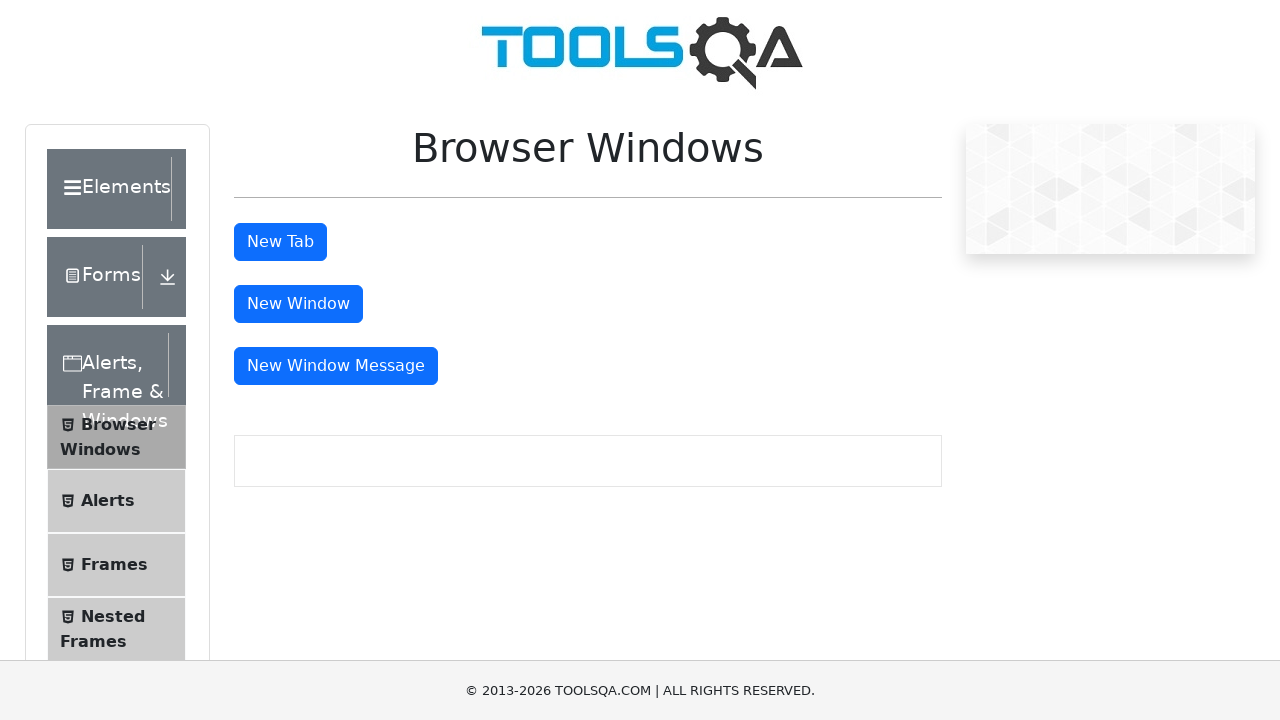

Clicked button to open new window at (298, 304) on #windowButton
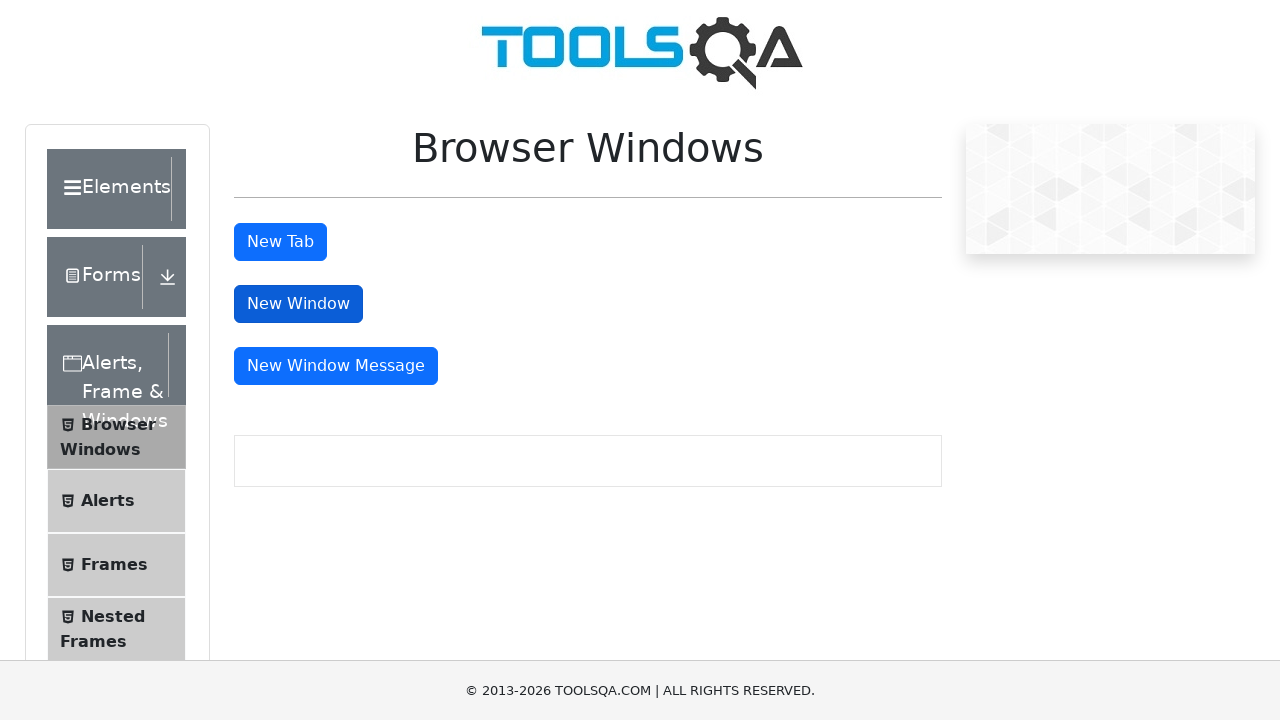

New window opened and captured
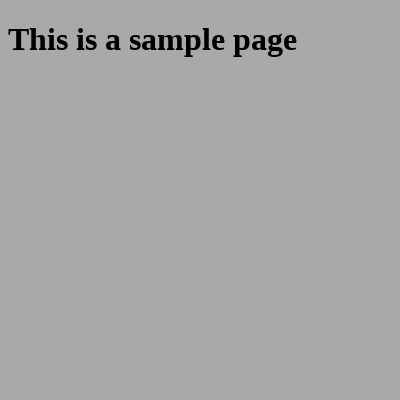

New window loaded completely
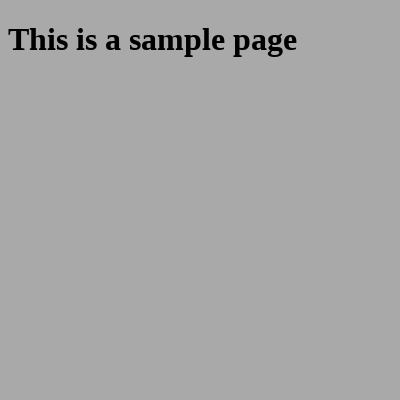

Sample heading element appeared in new window
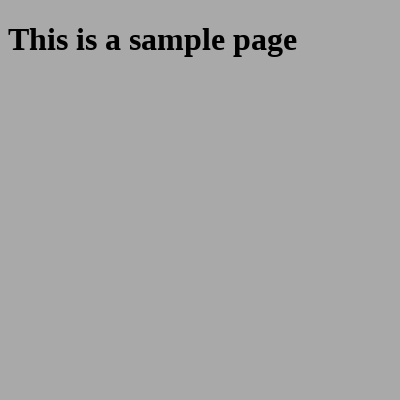

Retrieved heading text from new window: 'This is a sample page'
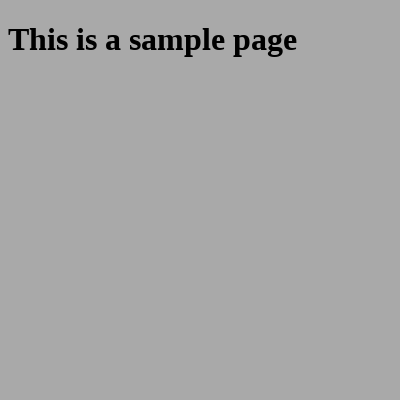

Closed the child window
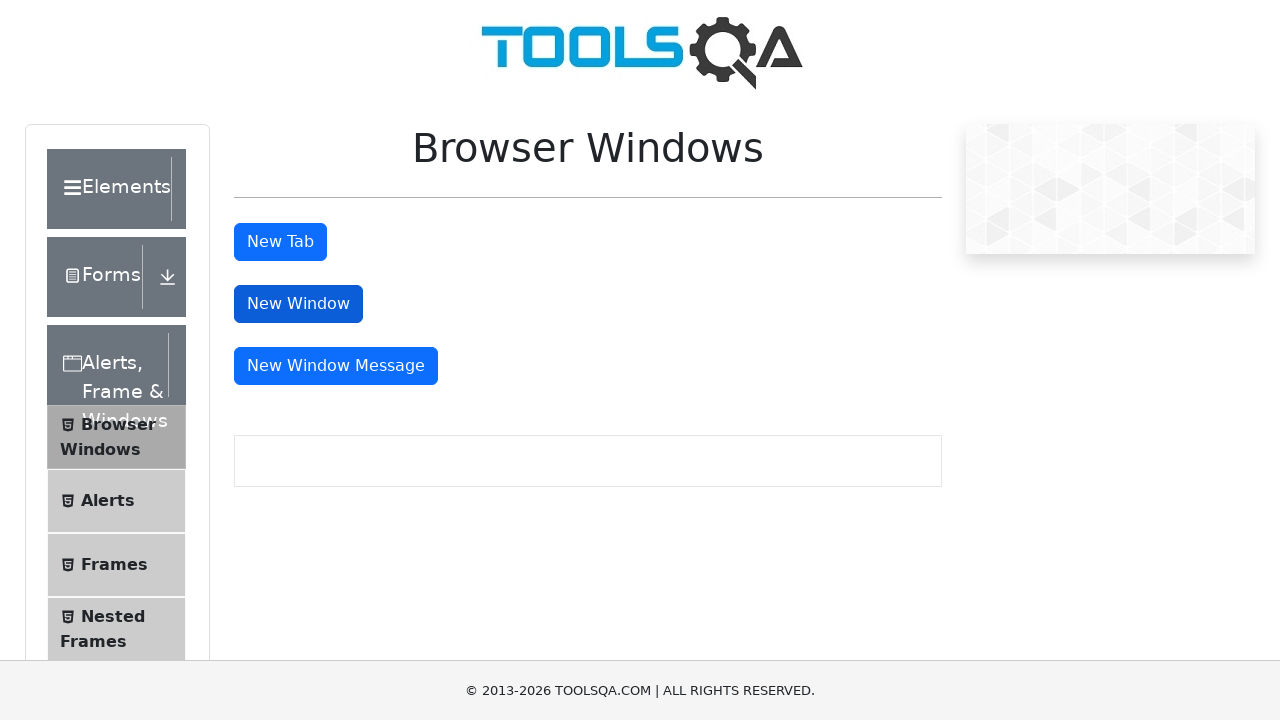

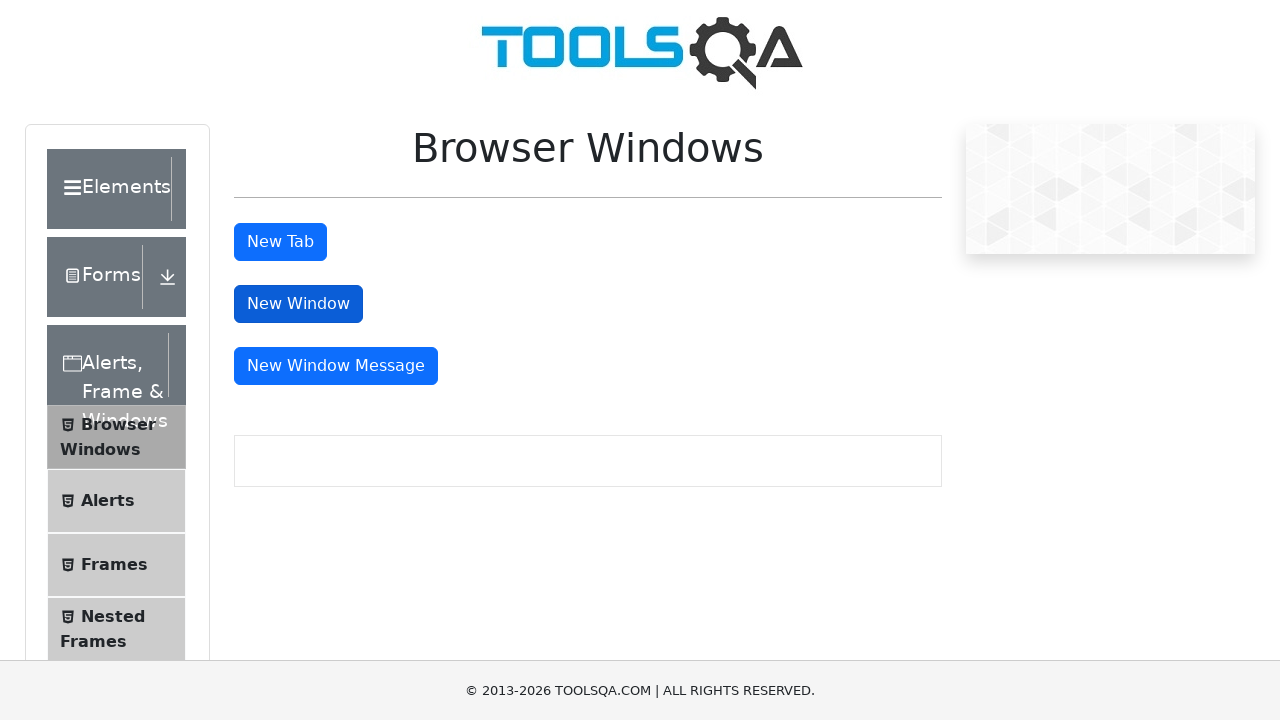